Tests dynamic loading where element is hidden on page, clicks start button and waits for finish text to be displayed, then verifies the "Hello World!" text appears.

Starting URL: http://the-internet.herokuapp.com/dynamic_loading/1

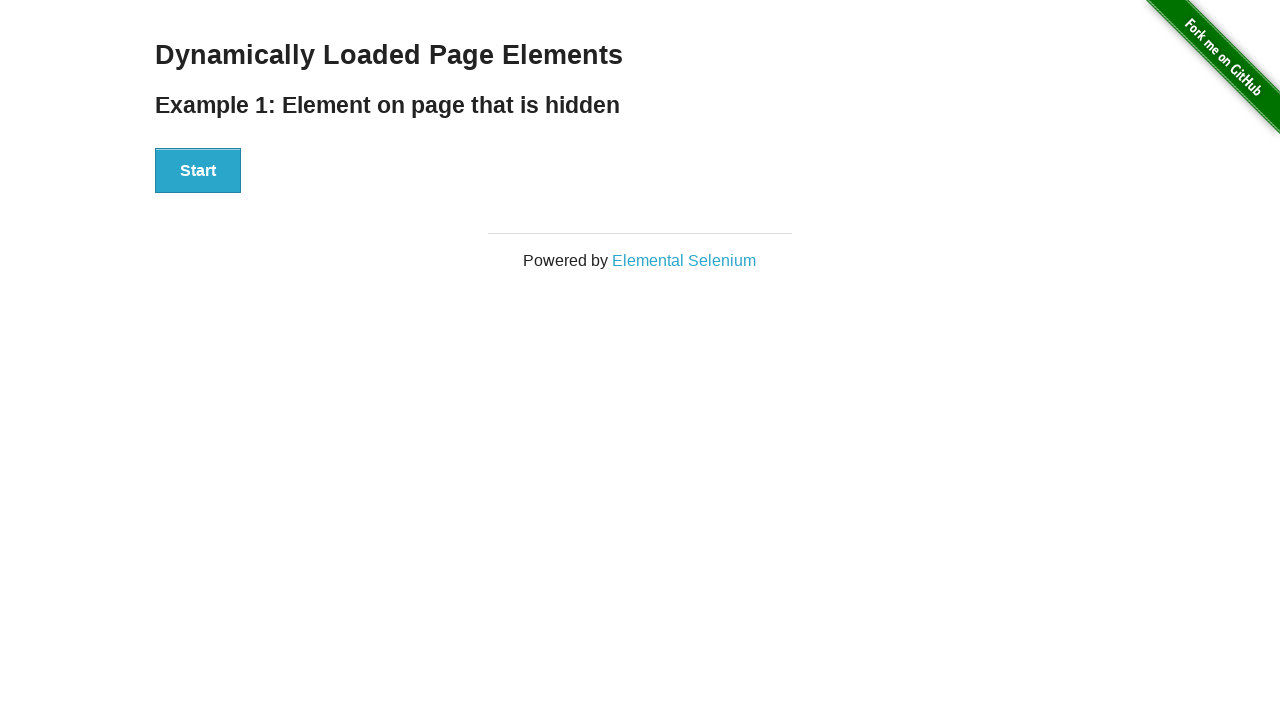

Clicked the start button at (198, 171) on #start button
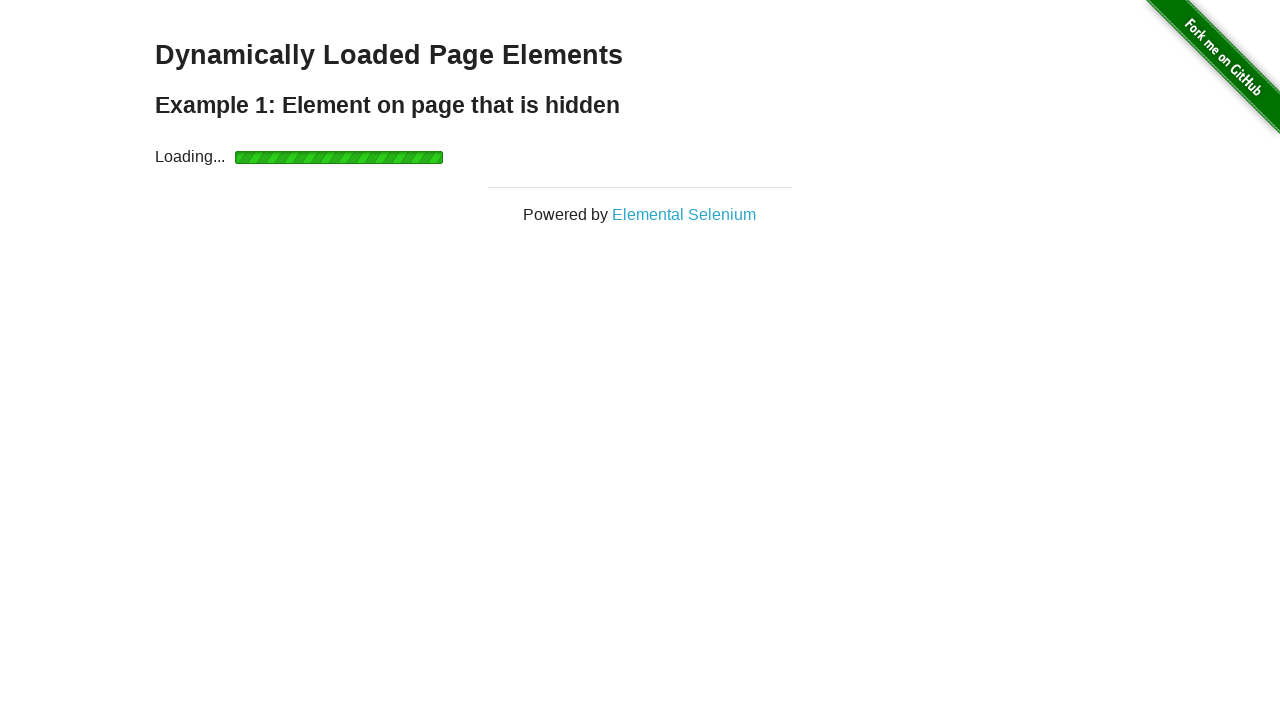

Waited for finish element to become visible
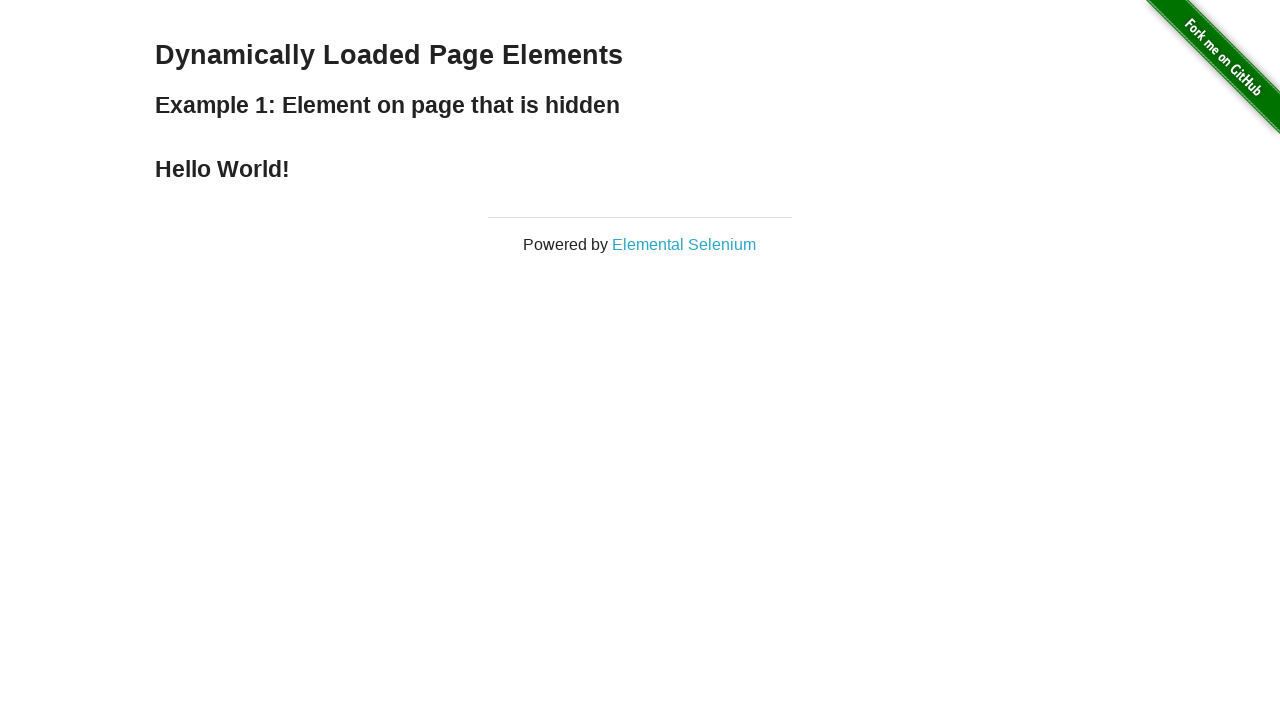

Retrieved text content from finish element
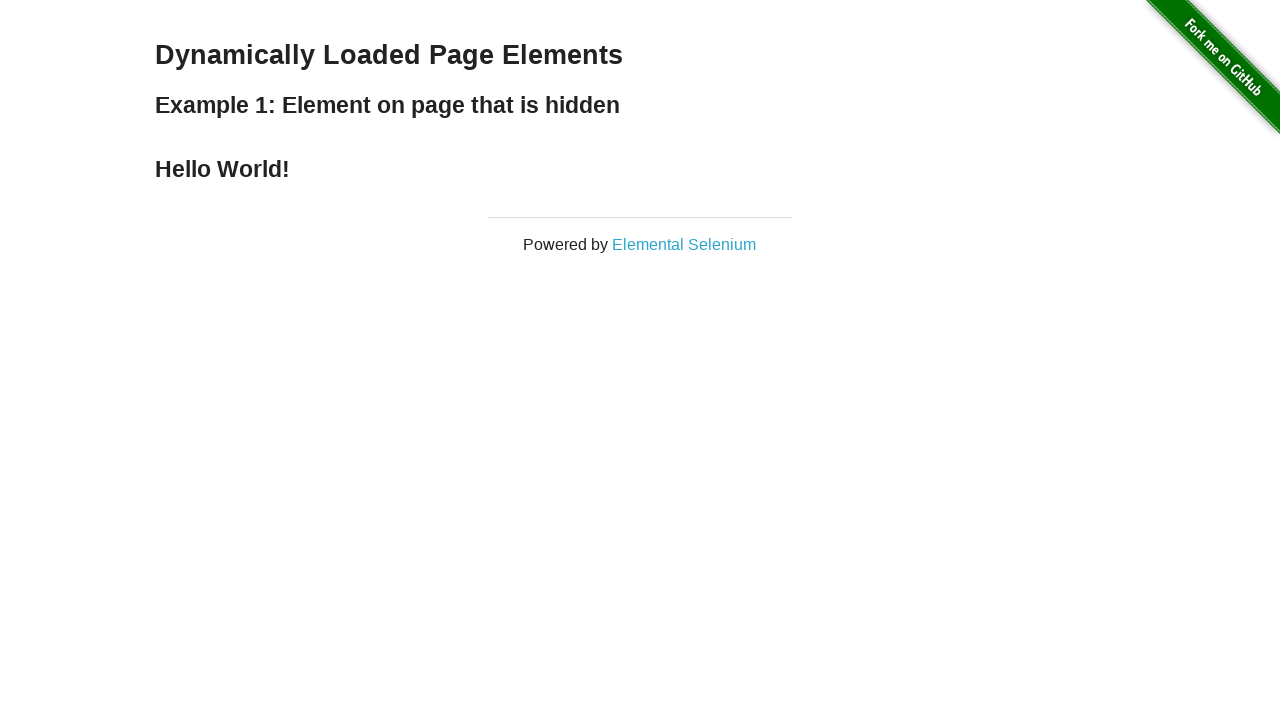

Verified 'Hello World!' text is displayed
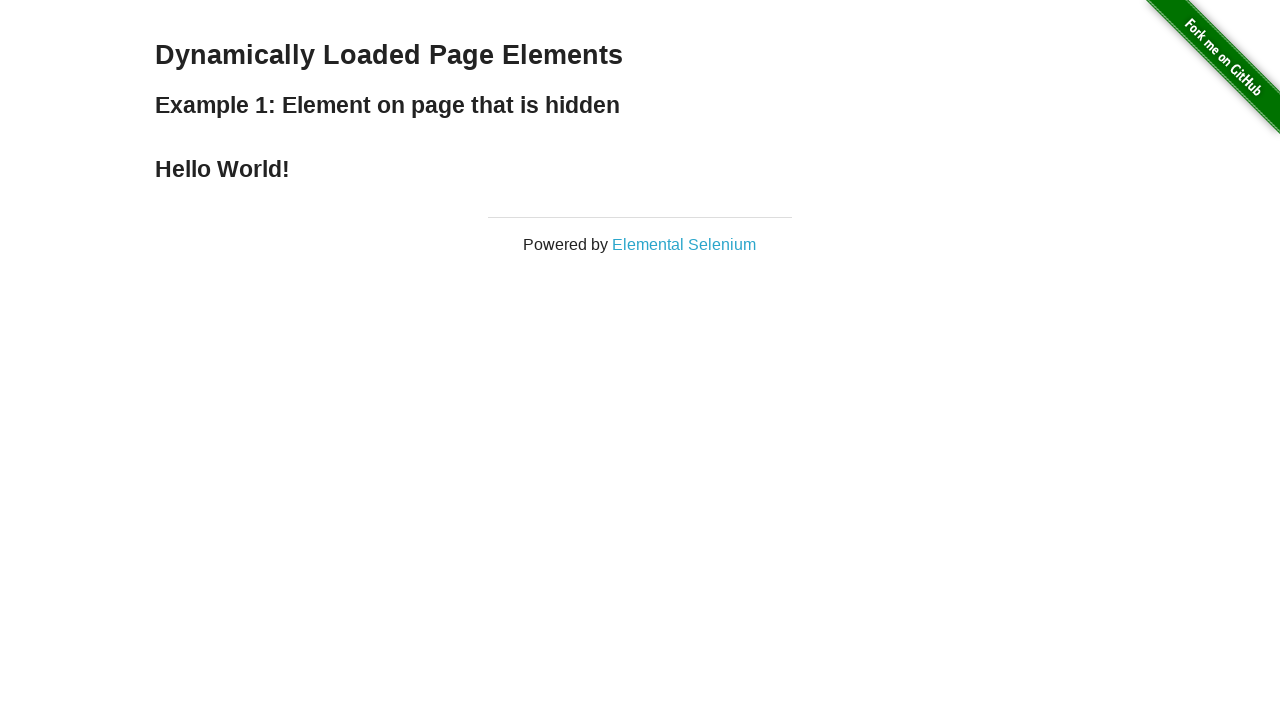

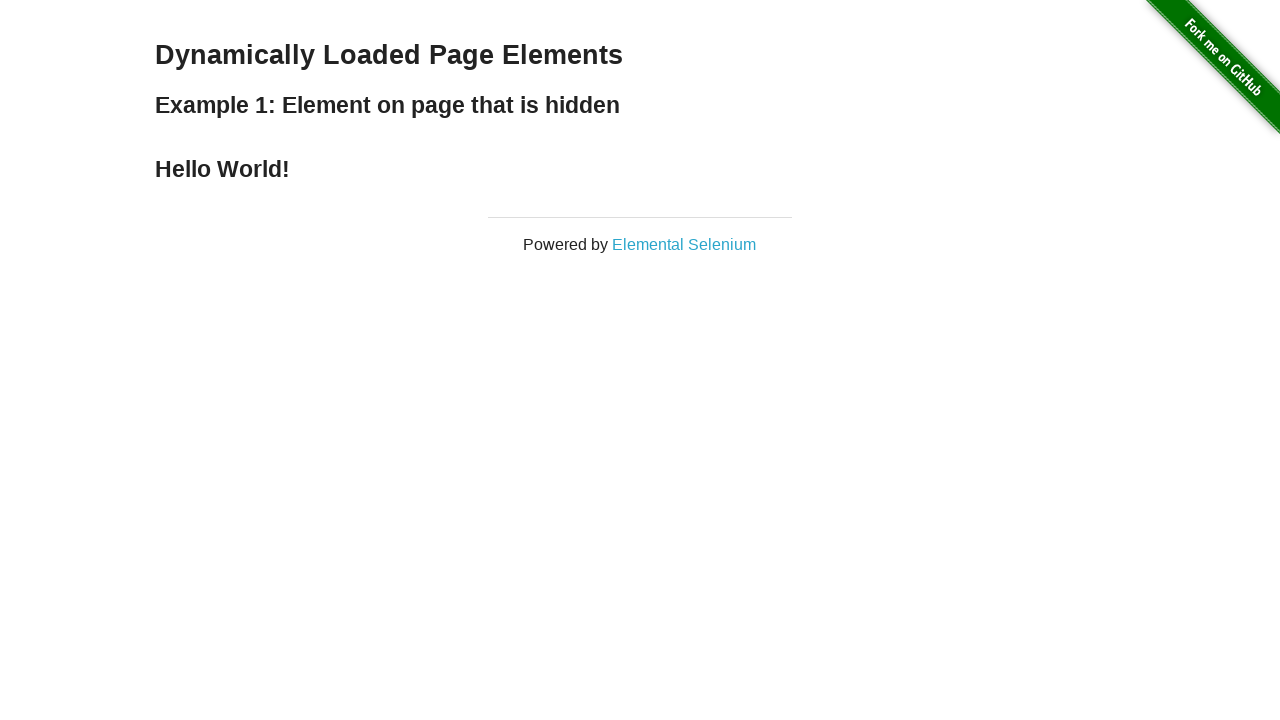